Tests key press detection by typing a character in the input field

Starting URL: http://the-internet.herokuapp.com/key_presses

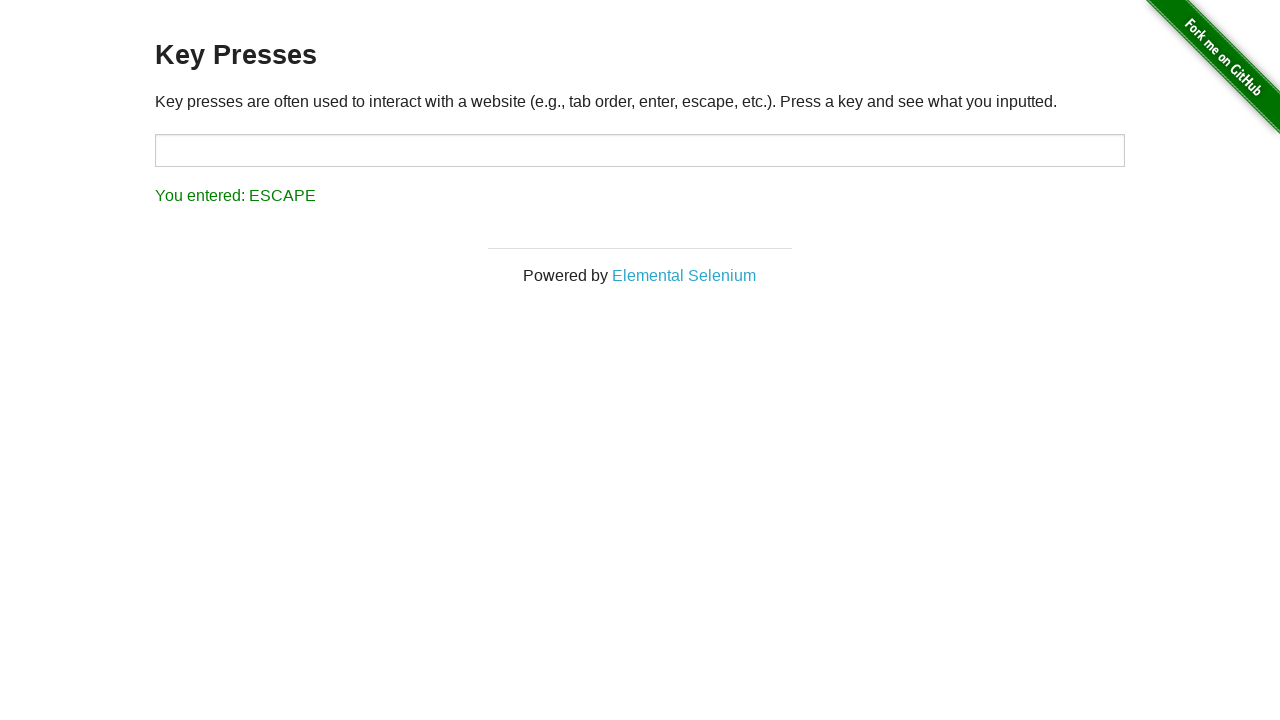

Input field #target loaded
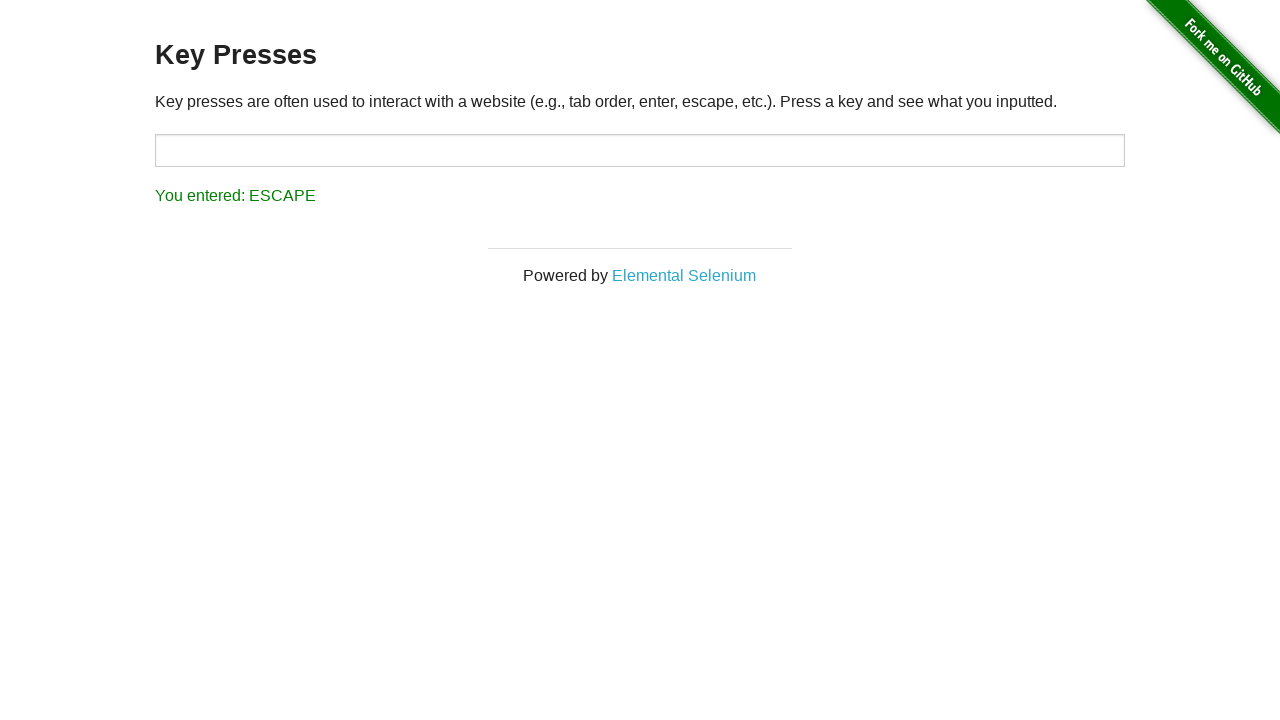

Typed character 'm' in input field on #target
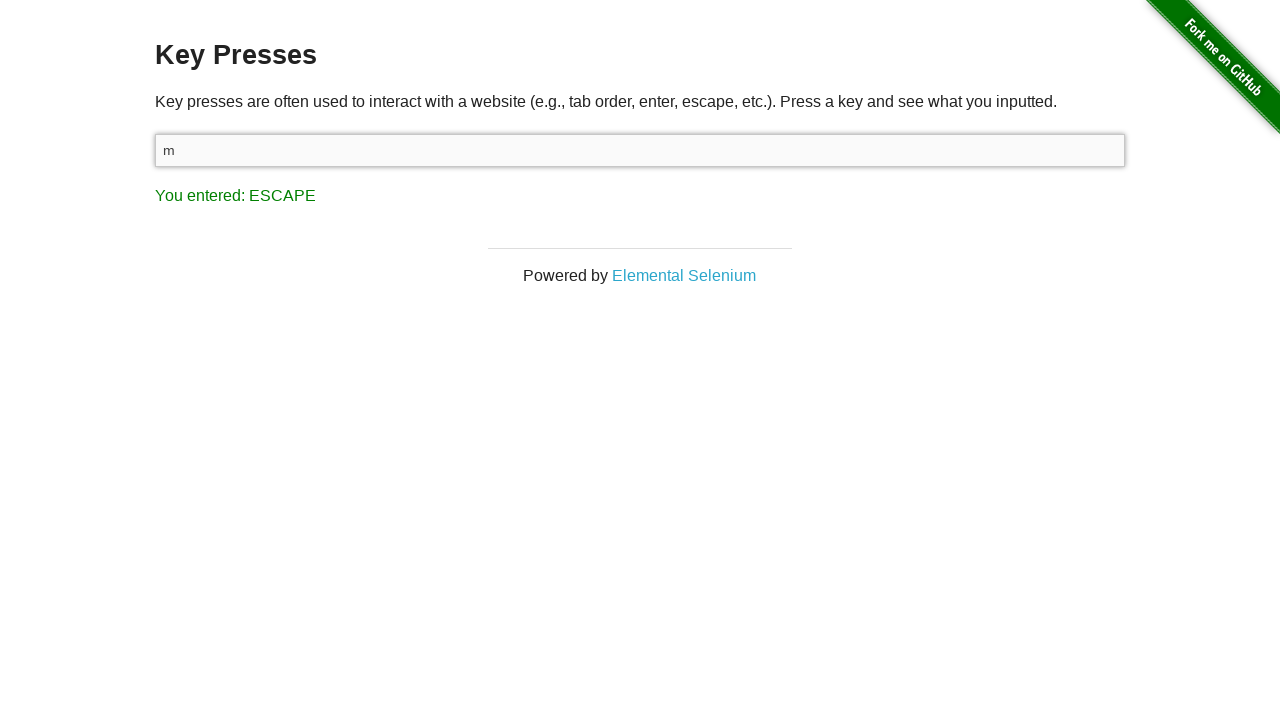

Result element updated after key press
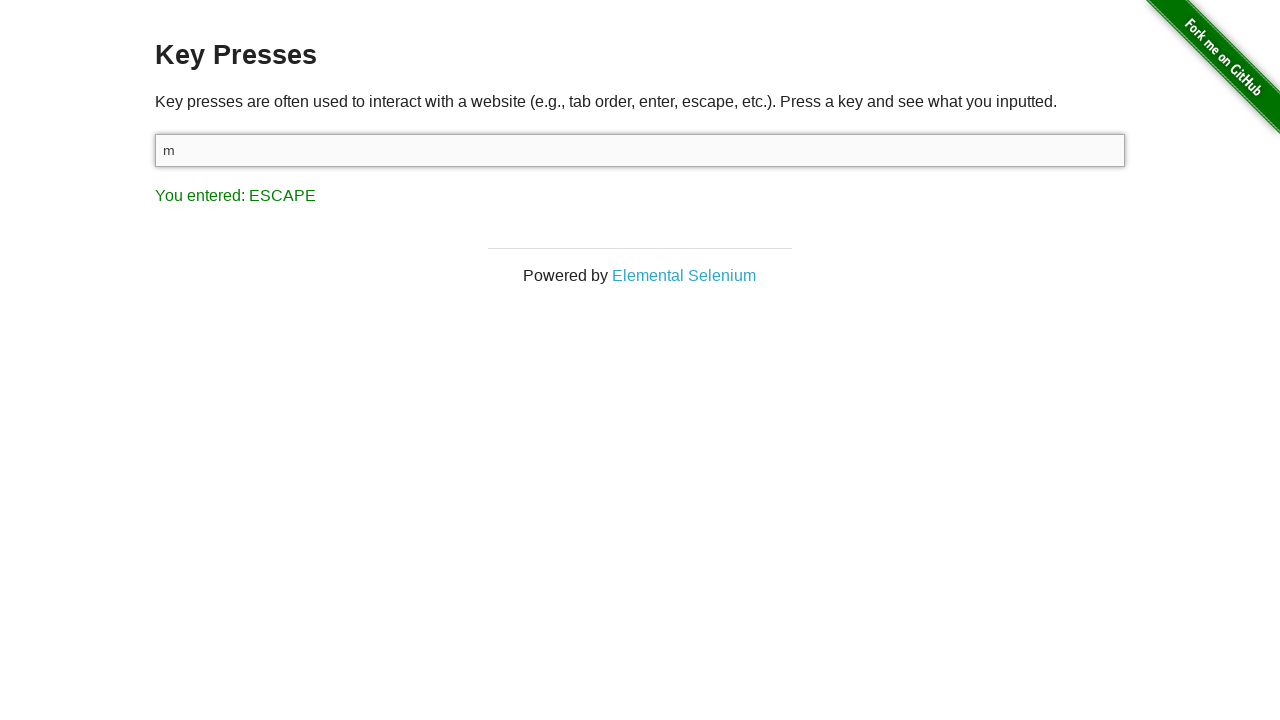

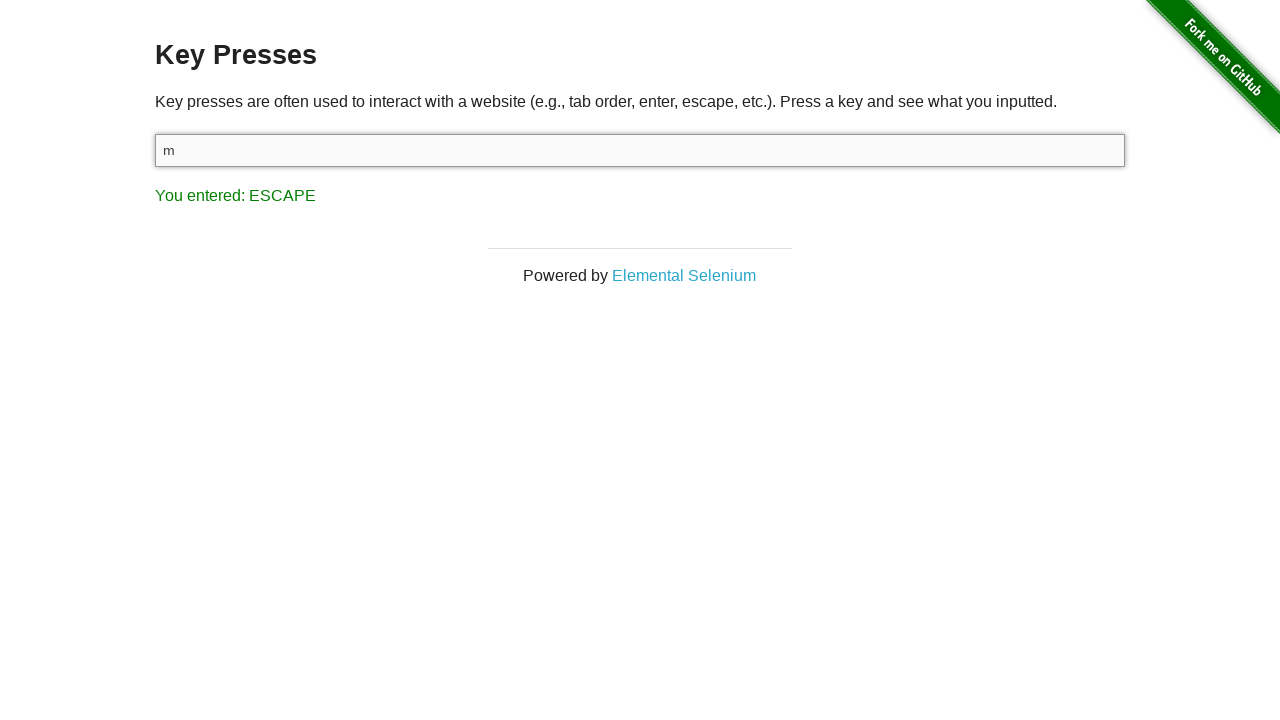